Tests drag and drop functionality by dragging an element with id "angular" and dropping it onto a target element with class "dragged"

Starting URL: https://demo.automationtesting.in/Static.html

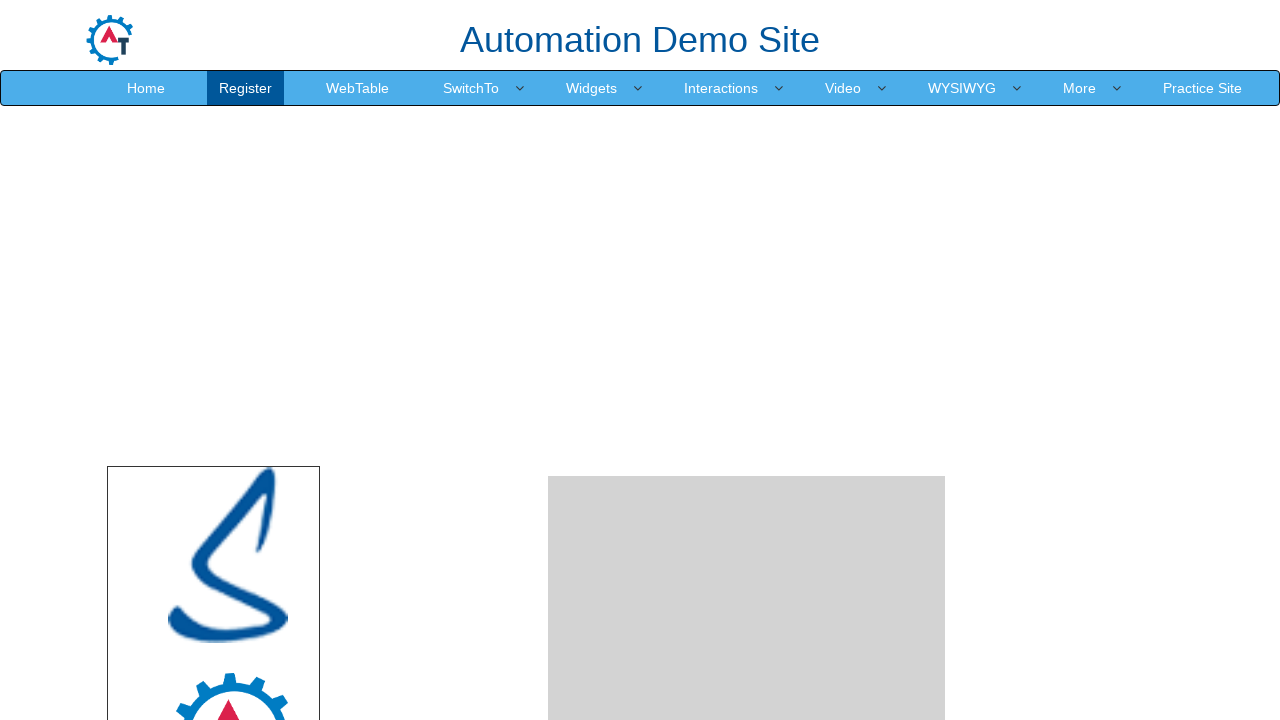

Located source element with id 'angular'
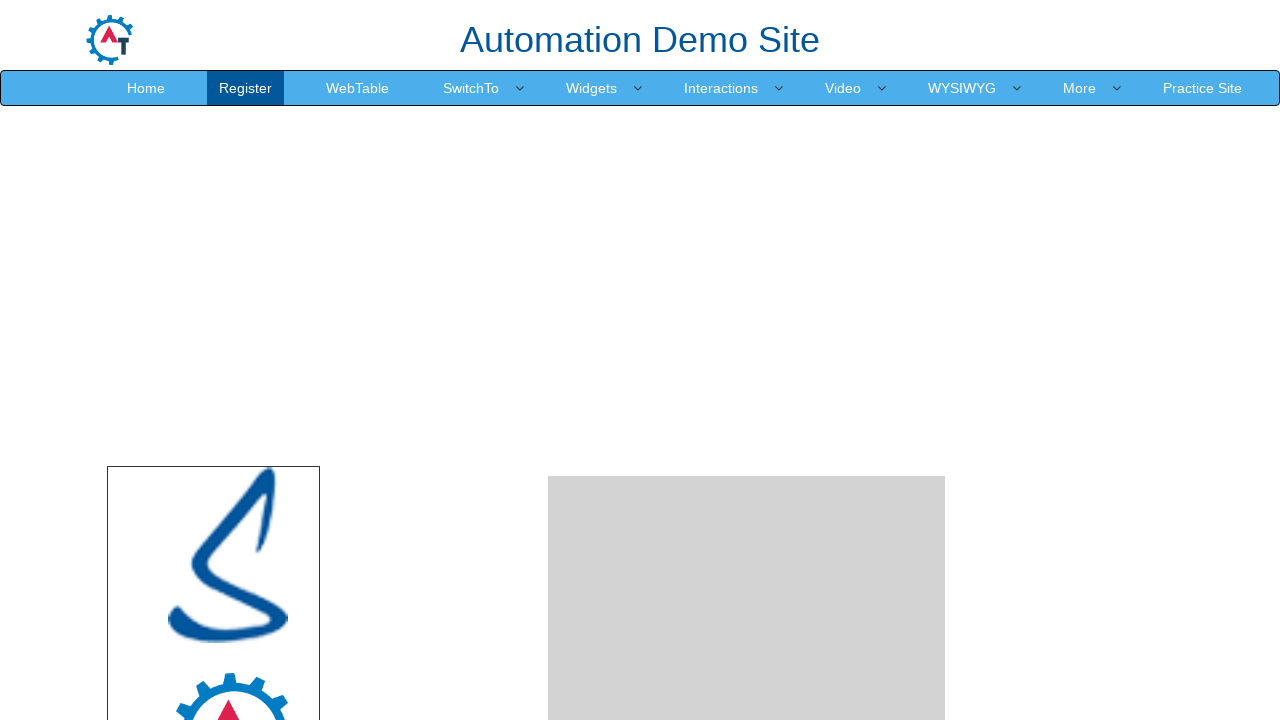

Located target element with class 'dragged'
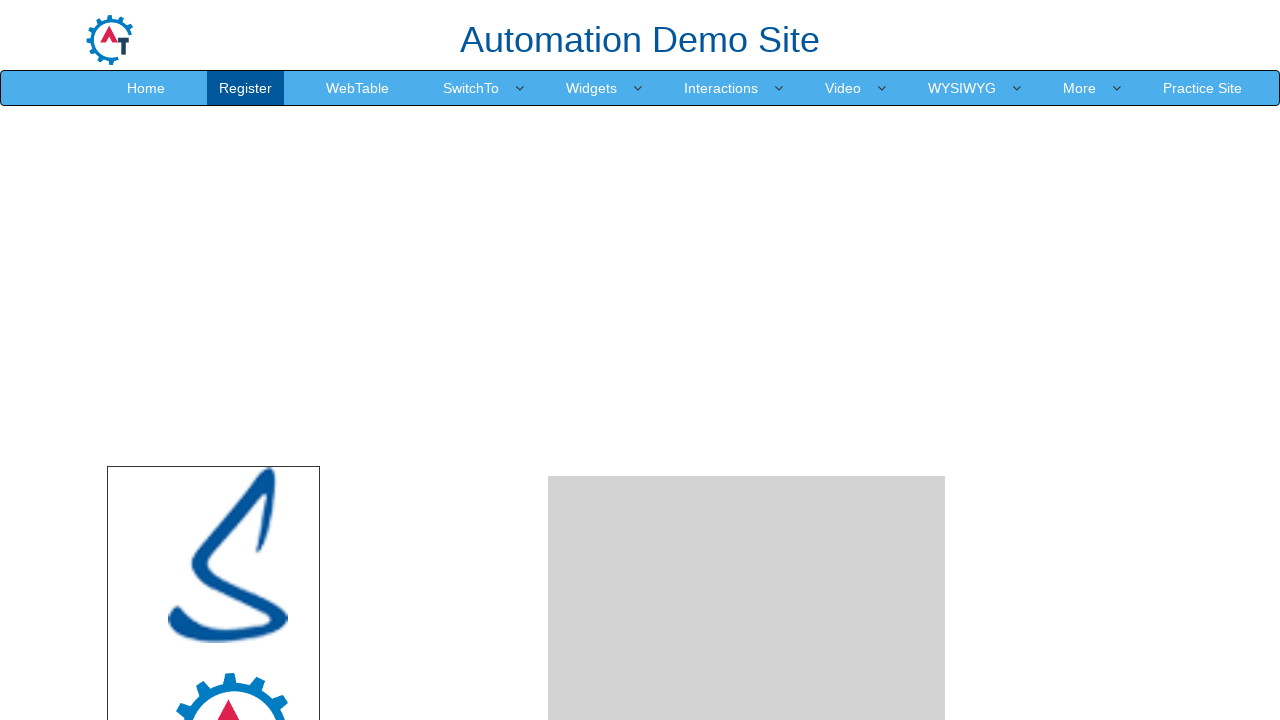

Dragged element with id 'angular' and dropped it onto target element with class 'dragged' at (747, 481)
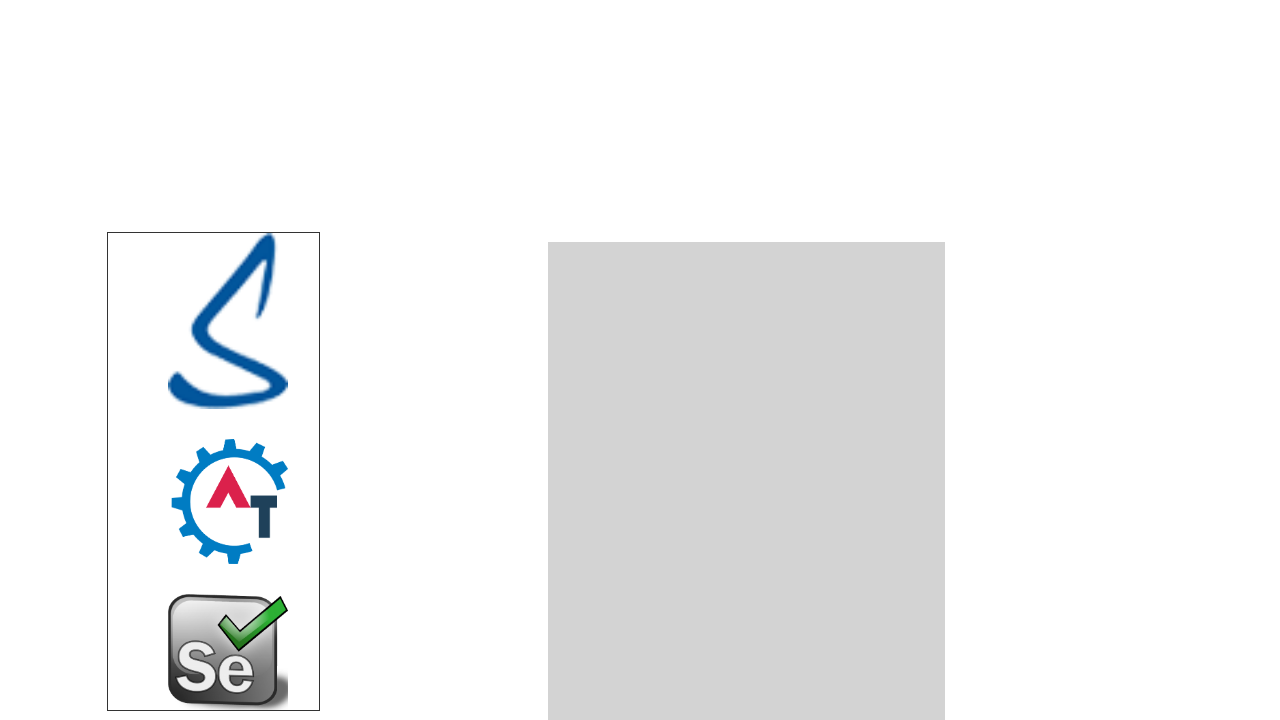

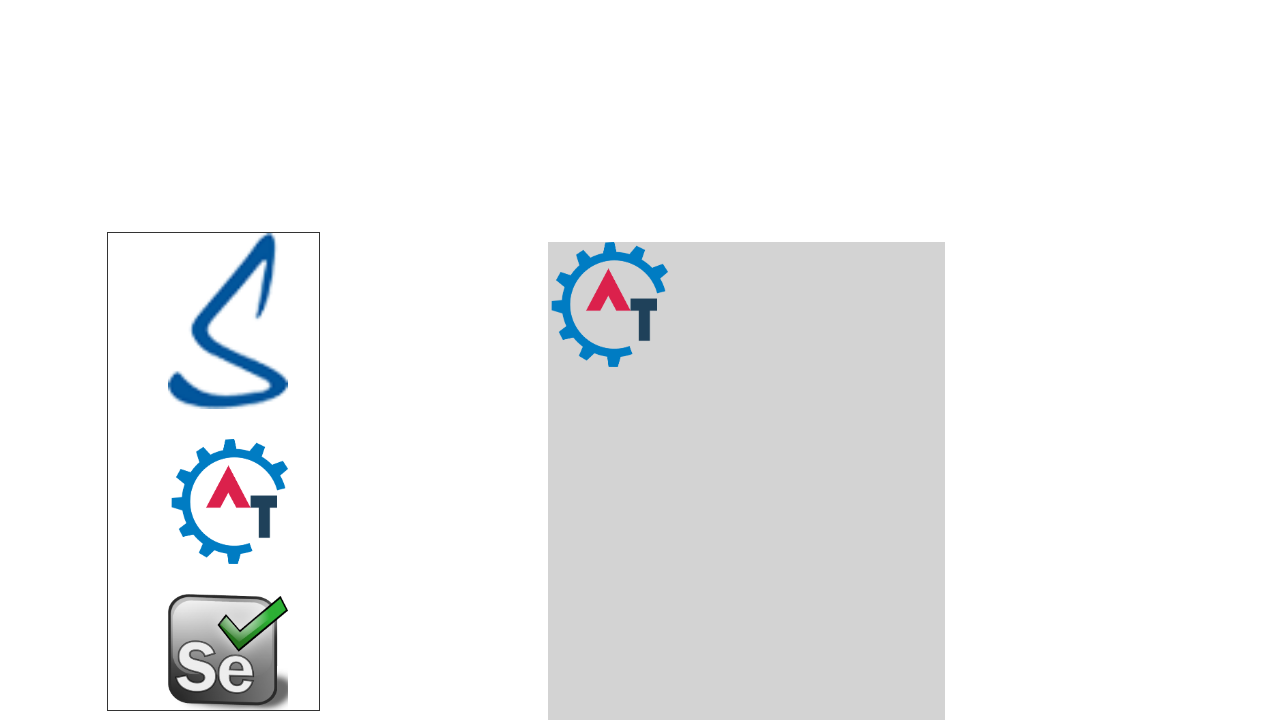